Tests that the page showing languages starting with numbers contains exactly 10 language entries

Starting URL: http://www.99-bottles-of-beer.net/

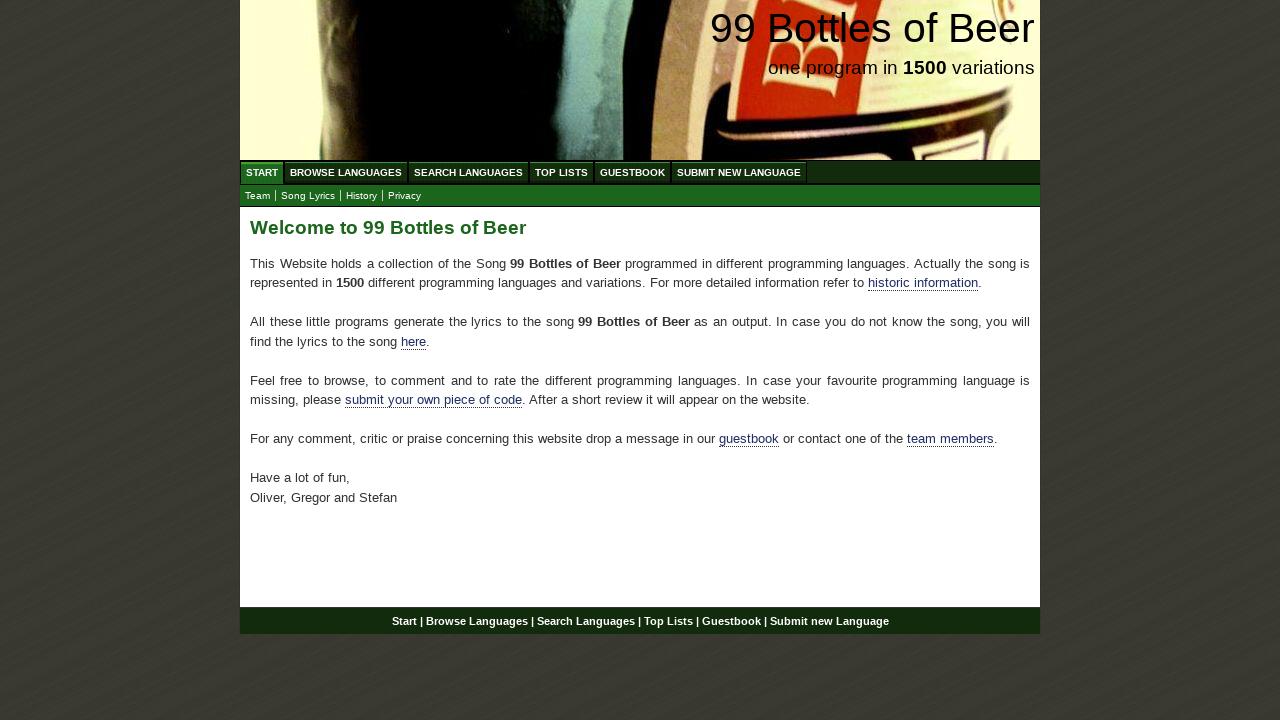

Clicked on Browse Languages (ABC) link at (346, 172) on xpath=//ul[@id='menu']/li/a[@href='/abc.html']
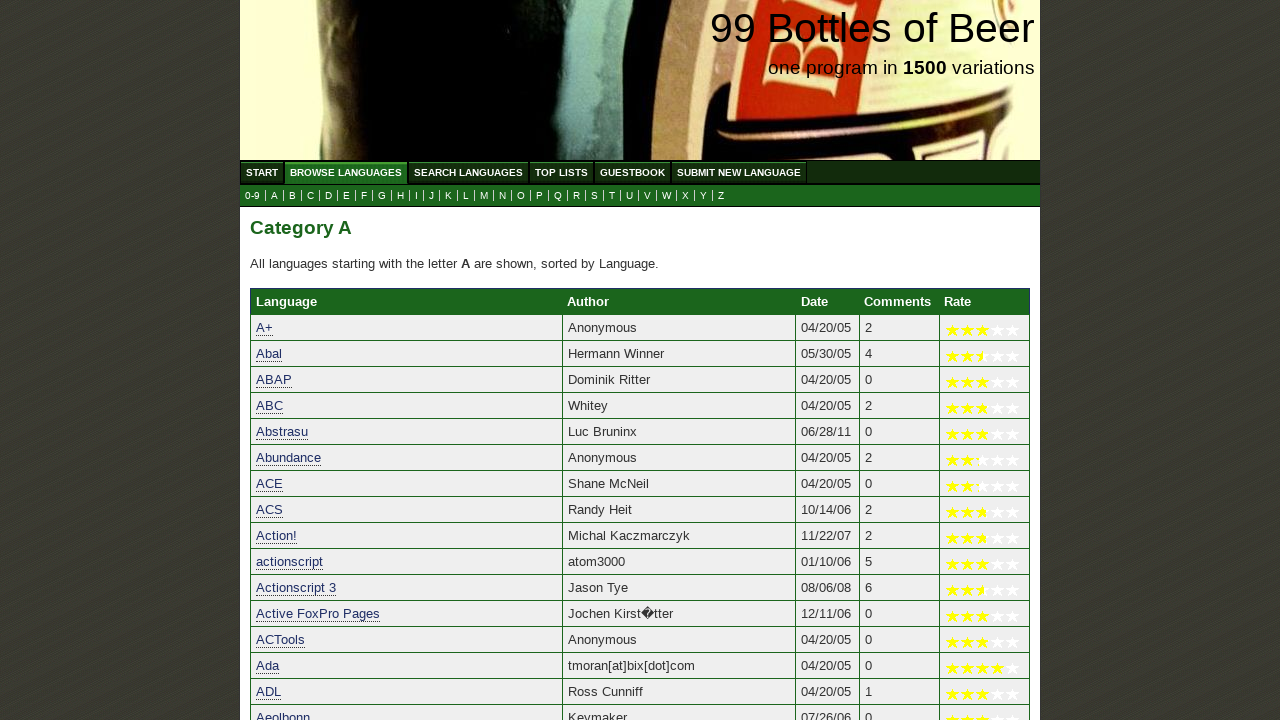

Clicked on 0-9 link to view languages starting with numbers at (252, 196) on xpath=//a[@href='0.html']
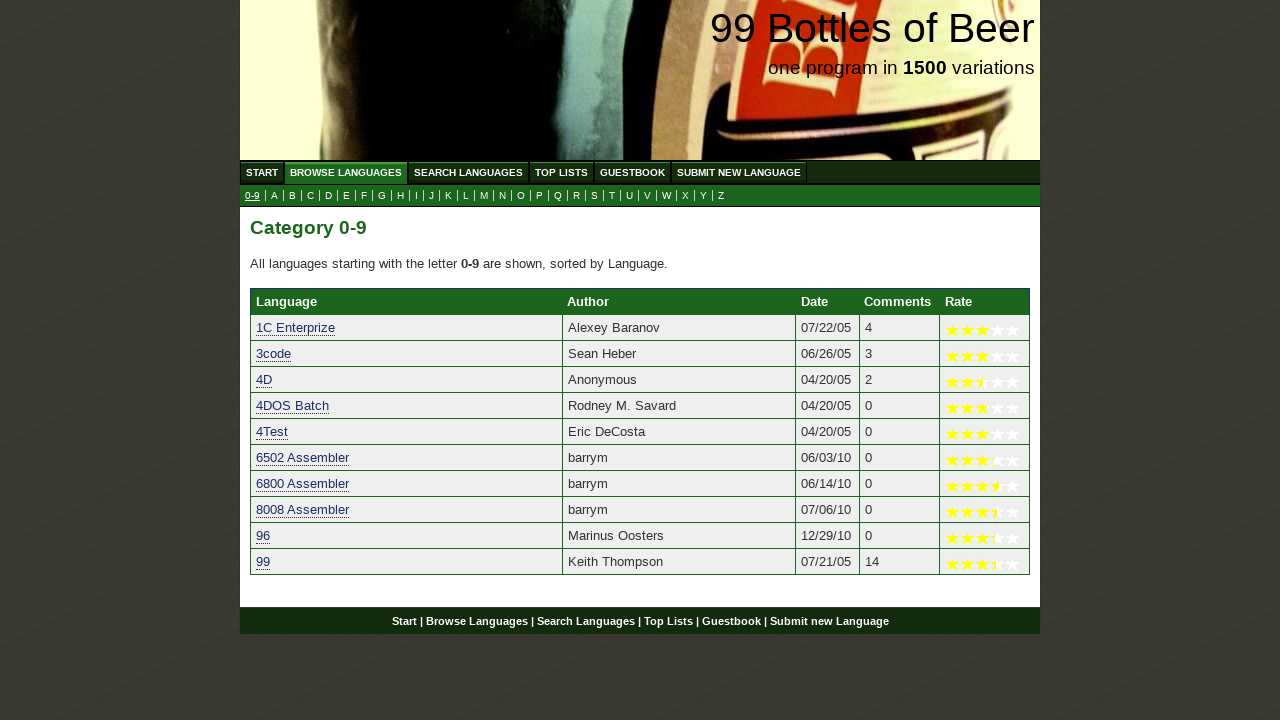

Language links loaded on the page
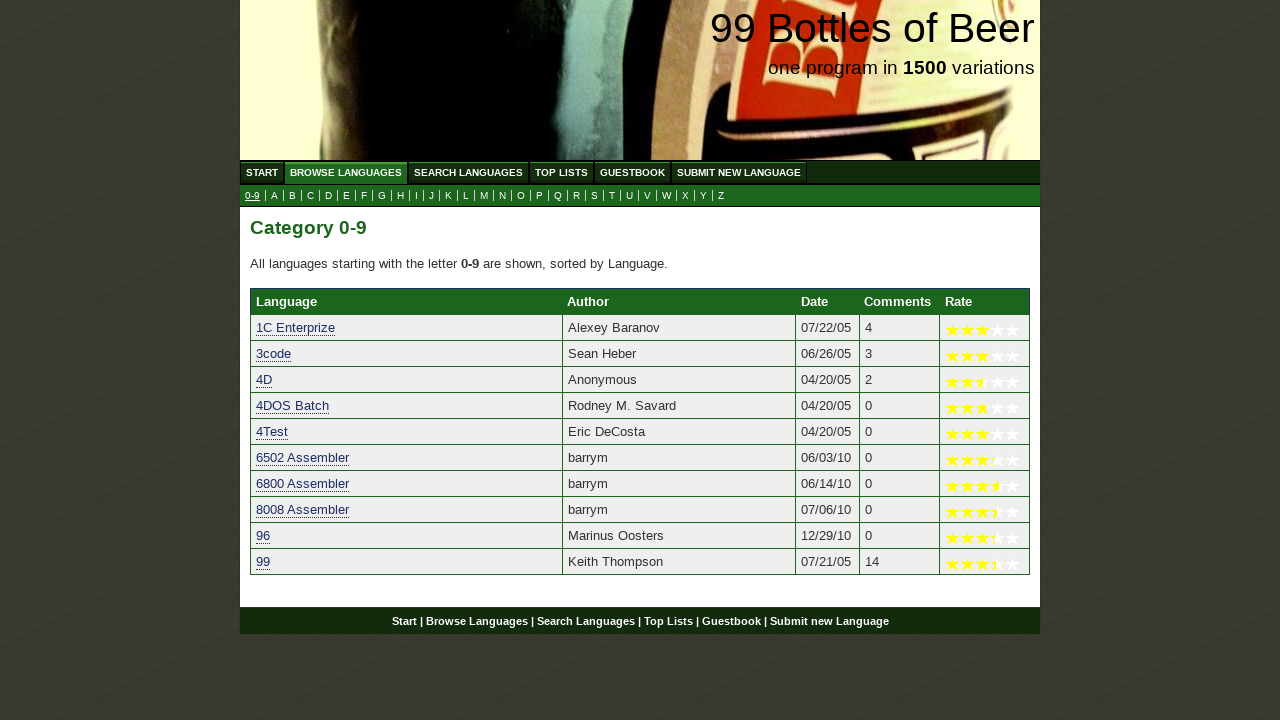

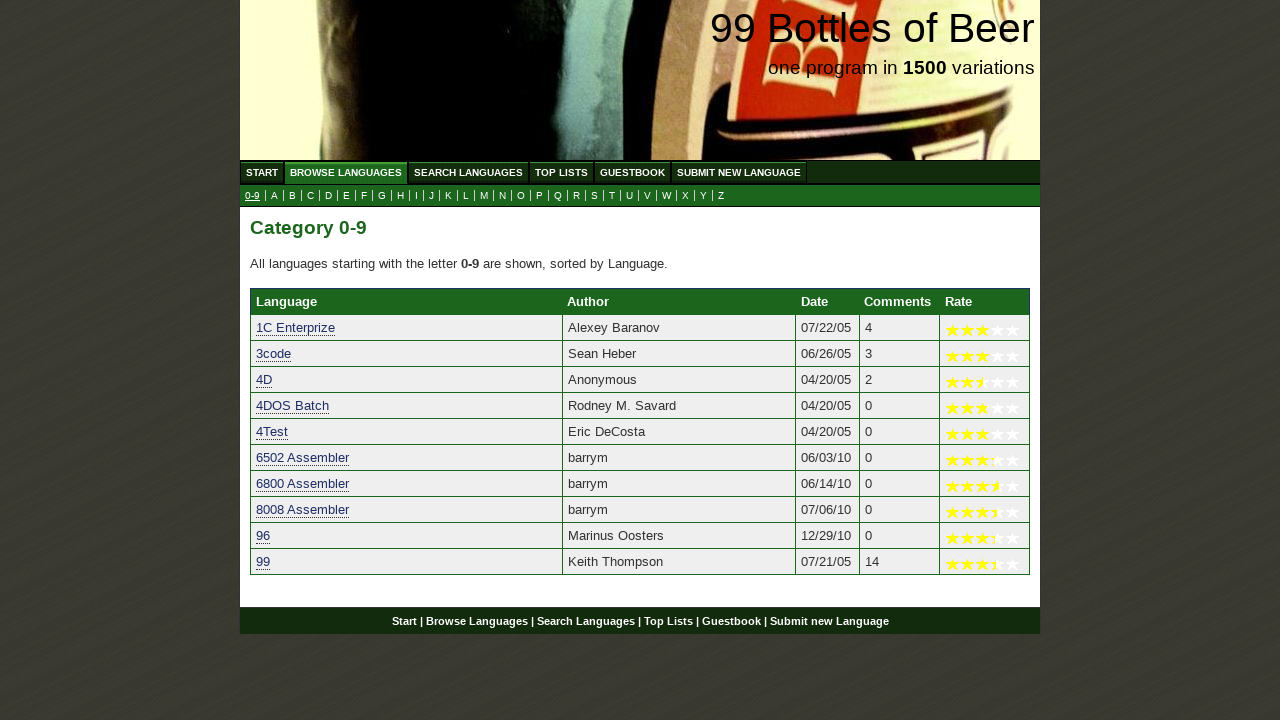